Tests JavaScript alert handling by clicking buttons that trigger different types of alerts (simple alert and timer-based alert), accepting them, and switching back to the main content.

Starting URL: https://demoqa.com/alerts

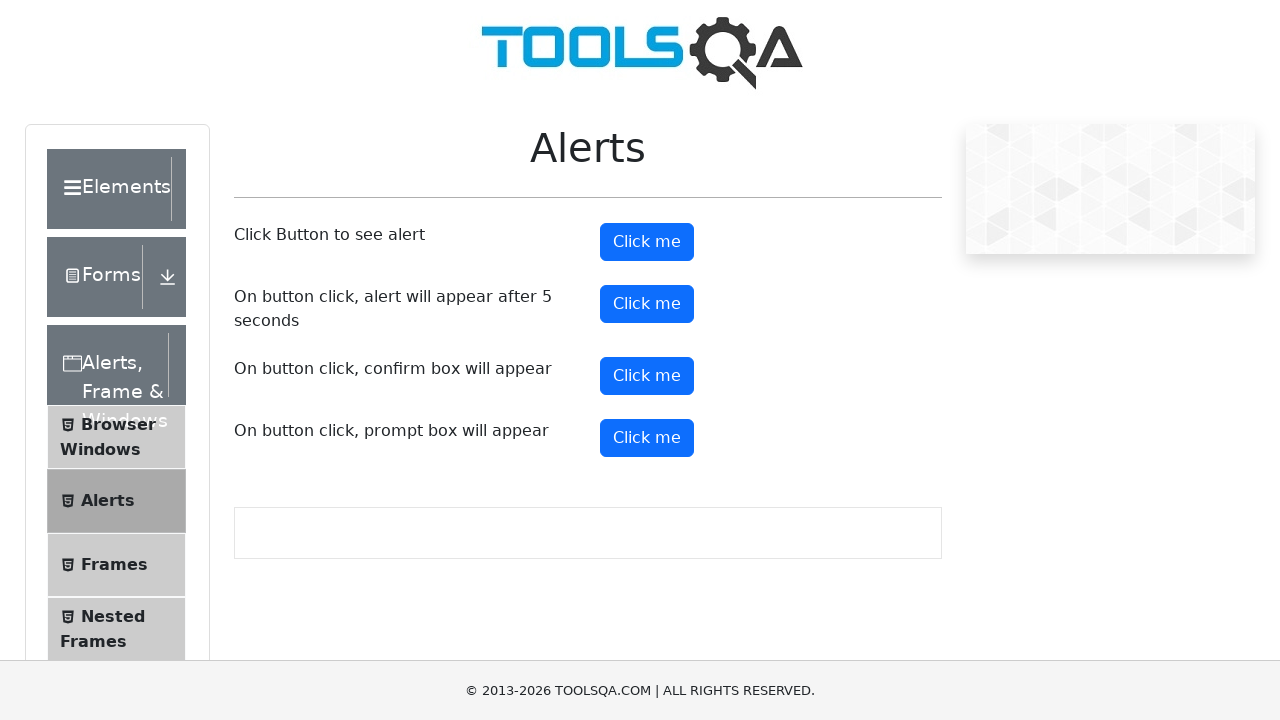

Clicked the simple alert button at (647, 242) on button#alertButton
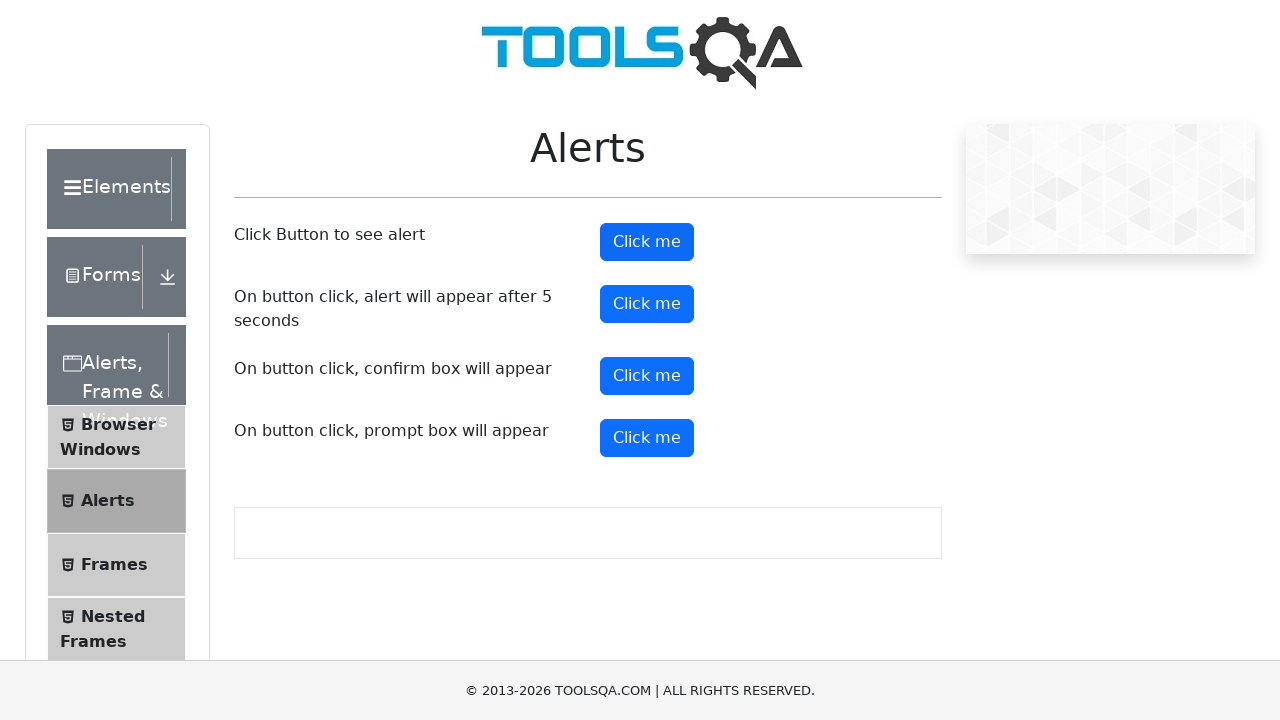

Set up dialog handler to accept alerts
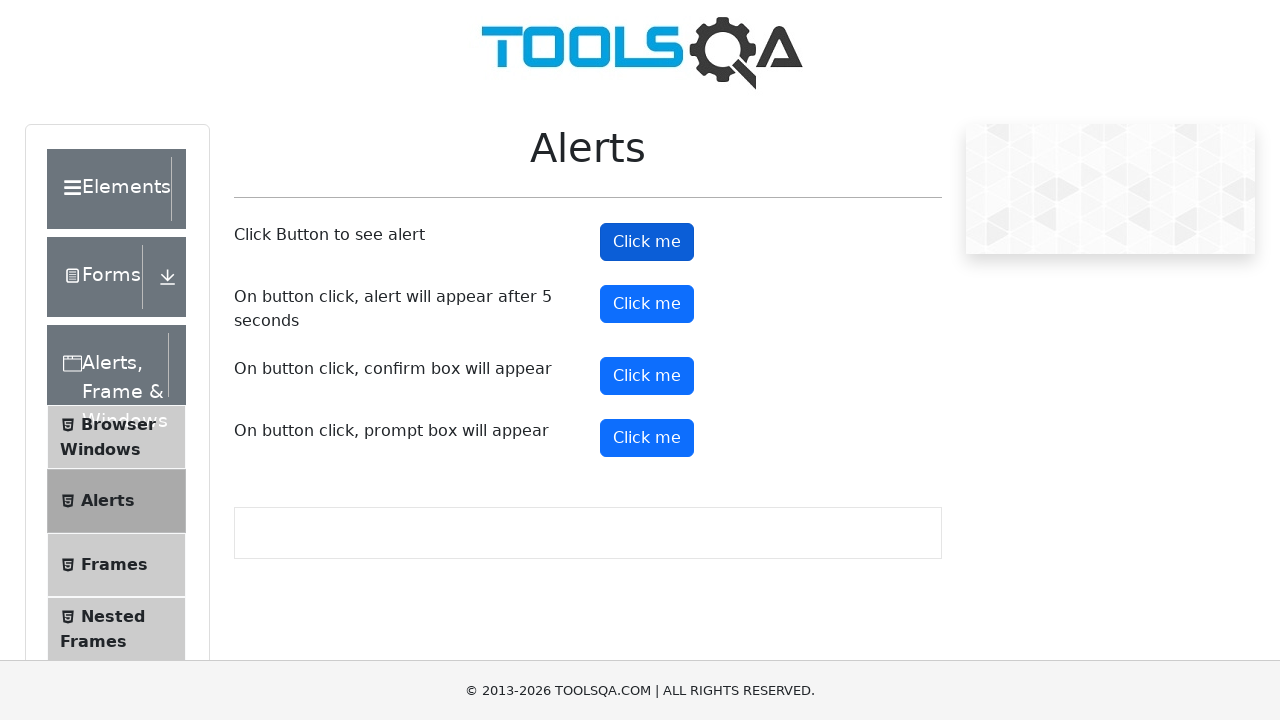

Waited for simple alert to be processed
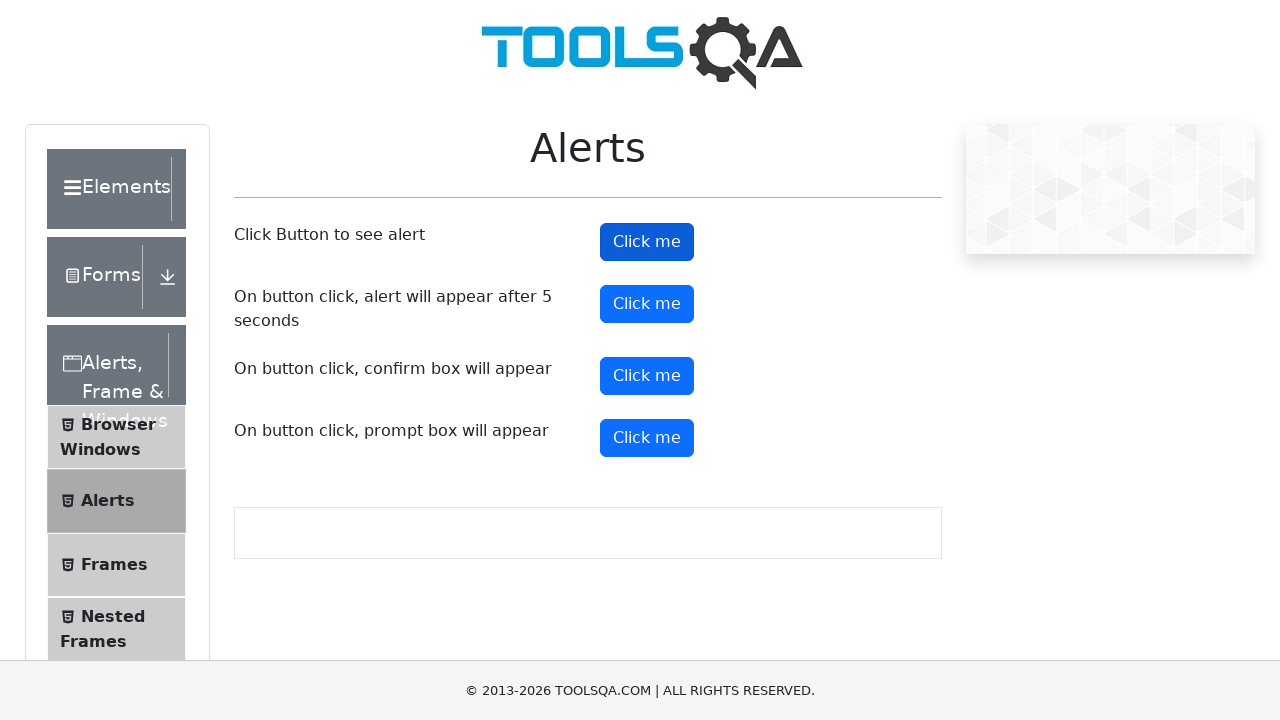

Configured dialog handler for timer-based alert
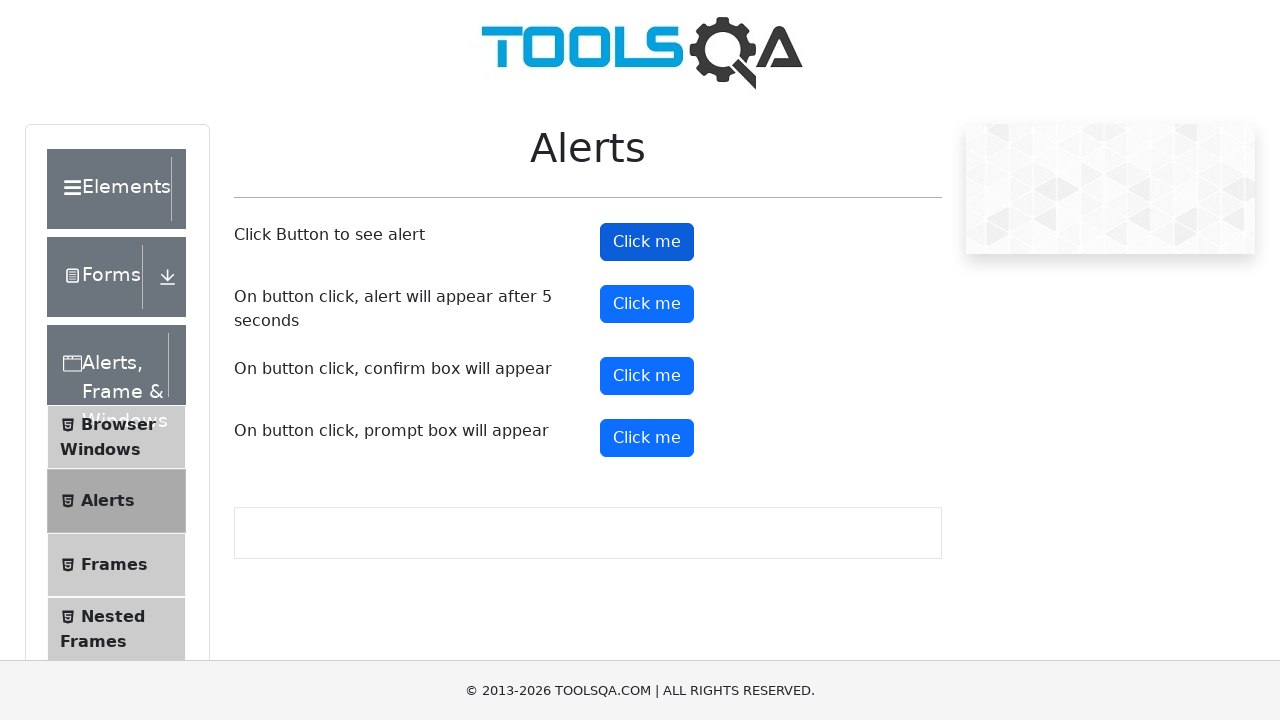

Clicked the timer alert button (alert will appear after 5 seconds) at (647, 304) on button#timerAlertButton
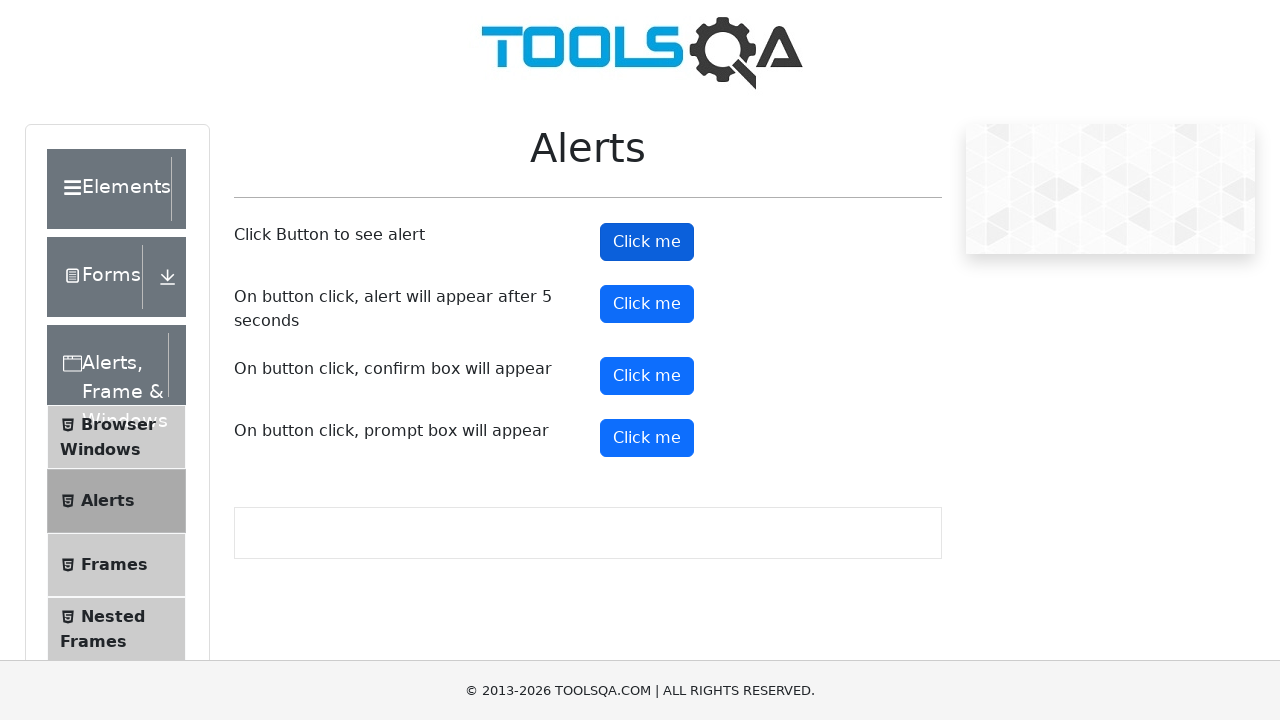

Waited for timer-based alert to appear and be handled
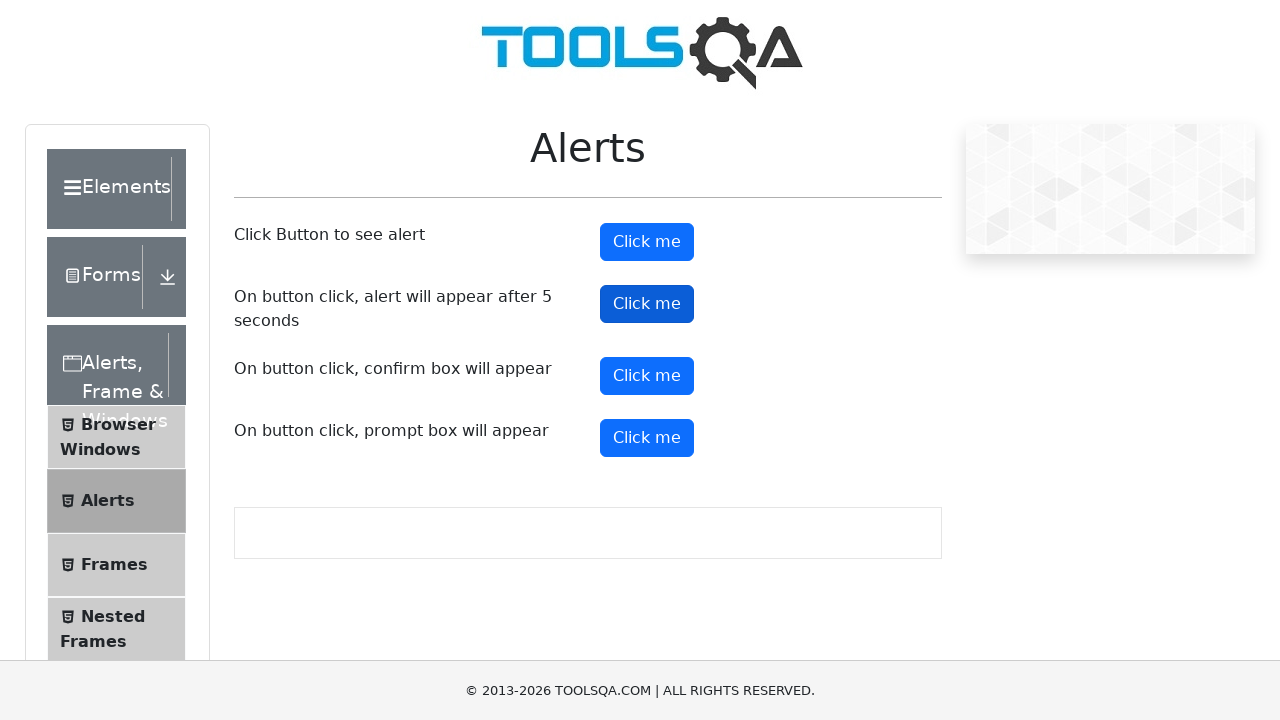

Clicked the confirm button at (647, 376) on button#confirmButton
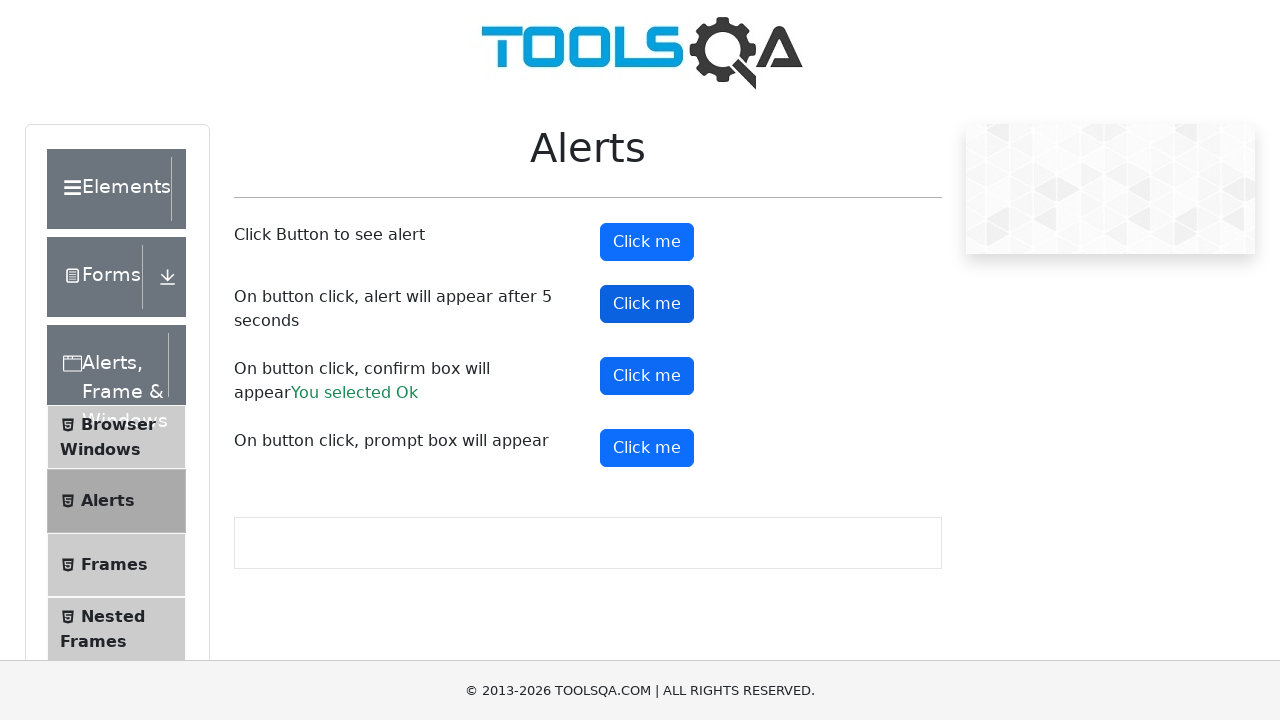

Waited for confirm dialog to be processed
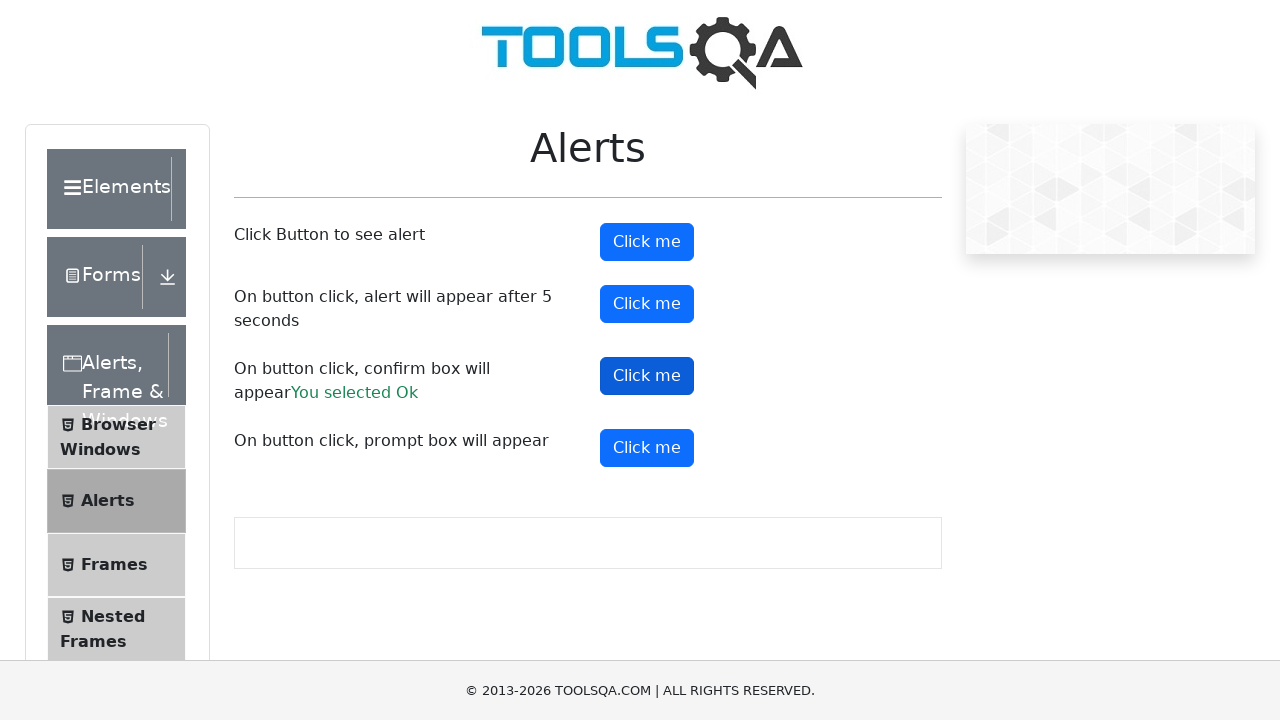

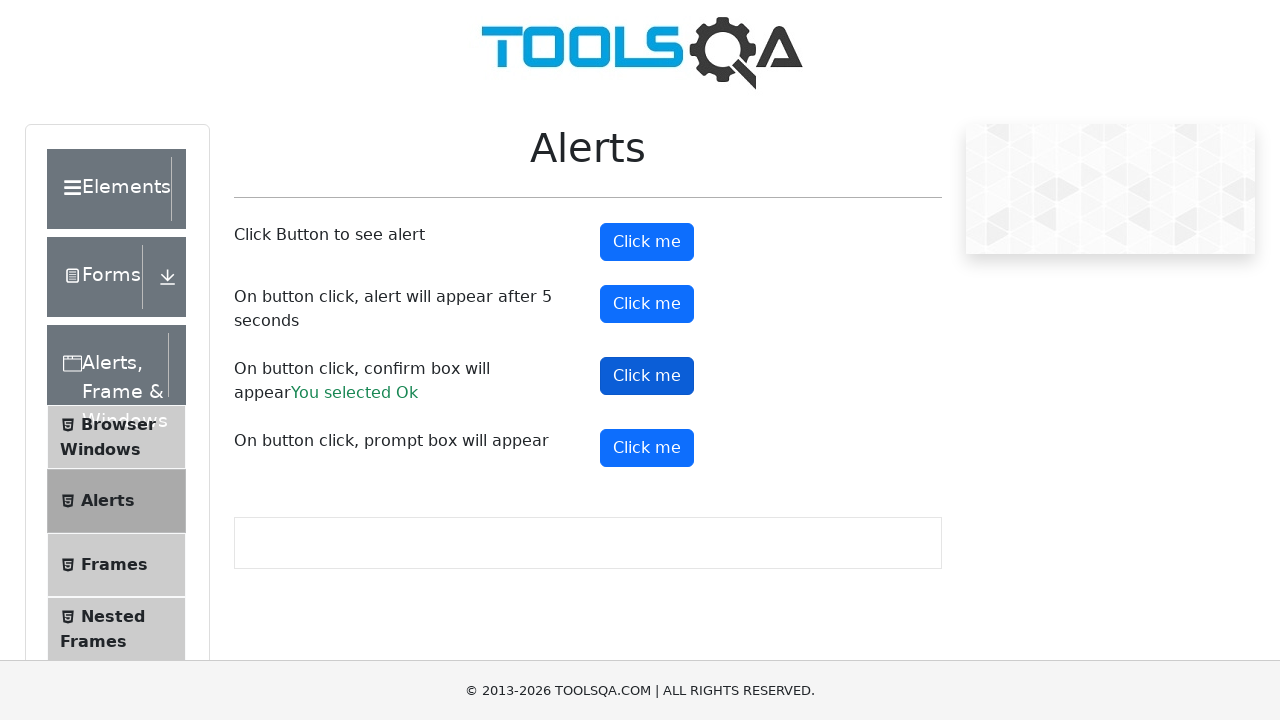